Tests responsive design by changing viewport sizes to desktop, mobile, and tablet dimensions and verifying the page renders correctly in each.

Starting URL: https://pifa-stability.preview.emergentagent.com

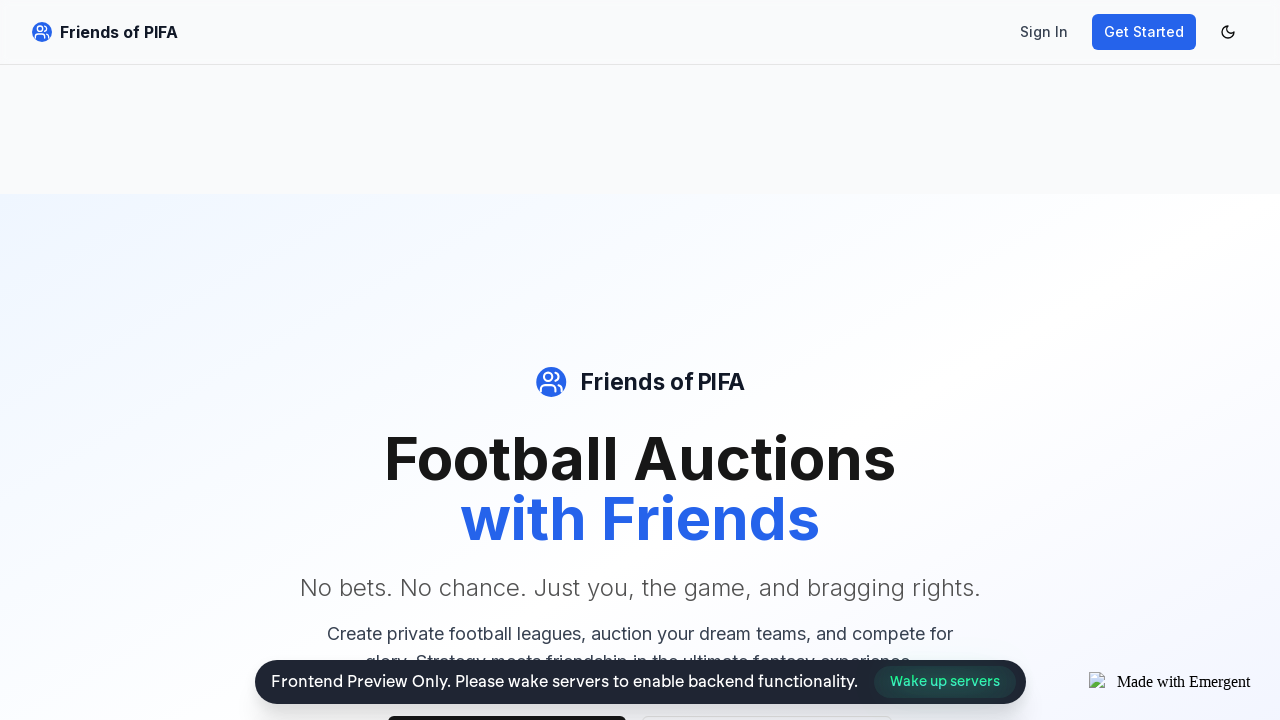

Set viewport to desktop size (1920x1080)
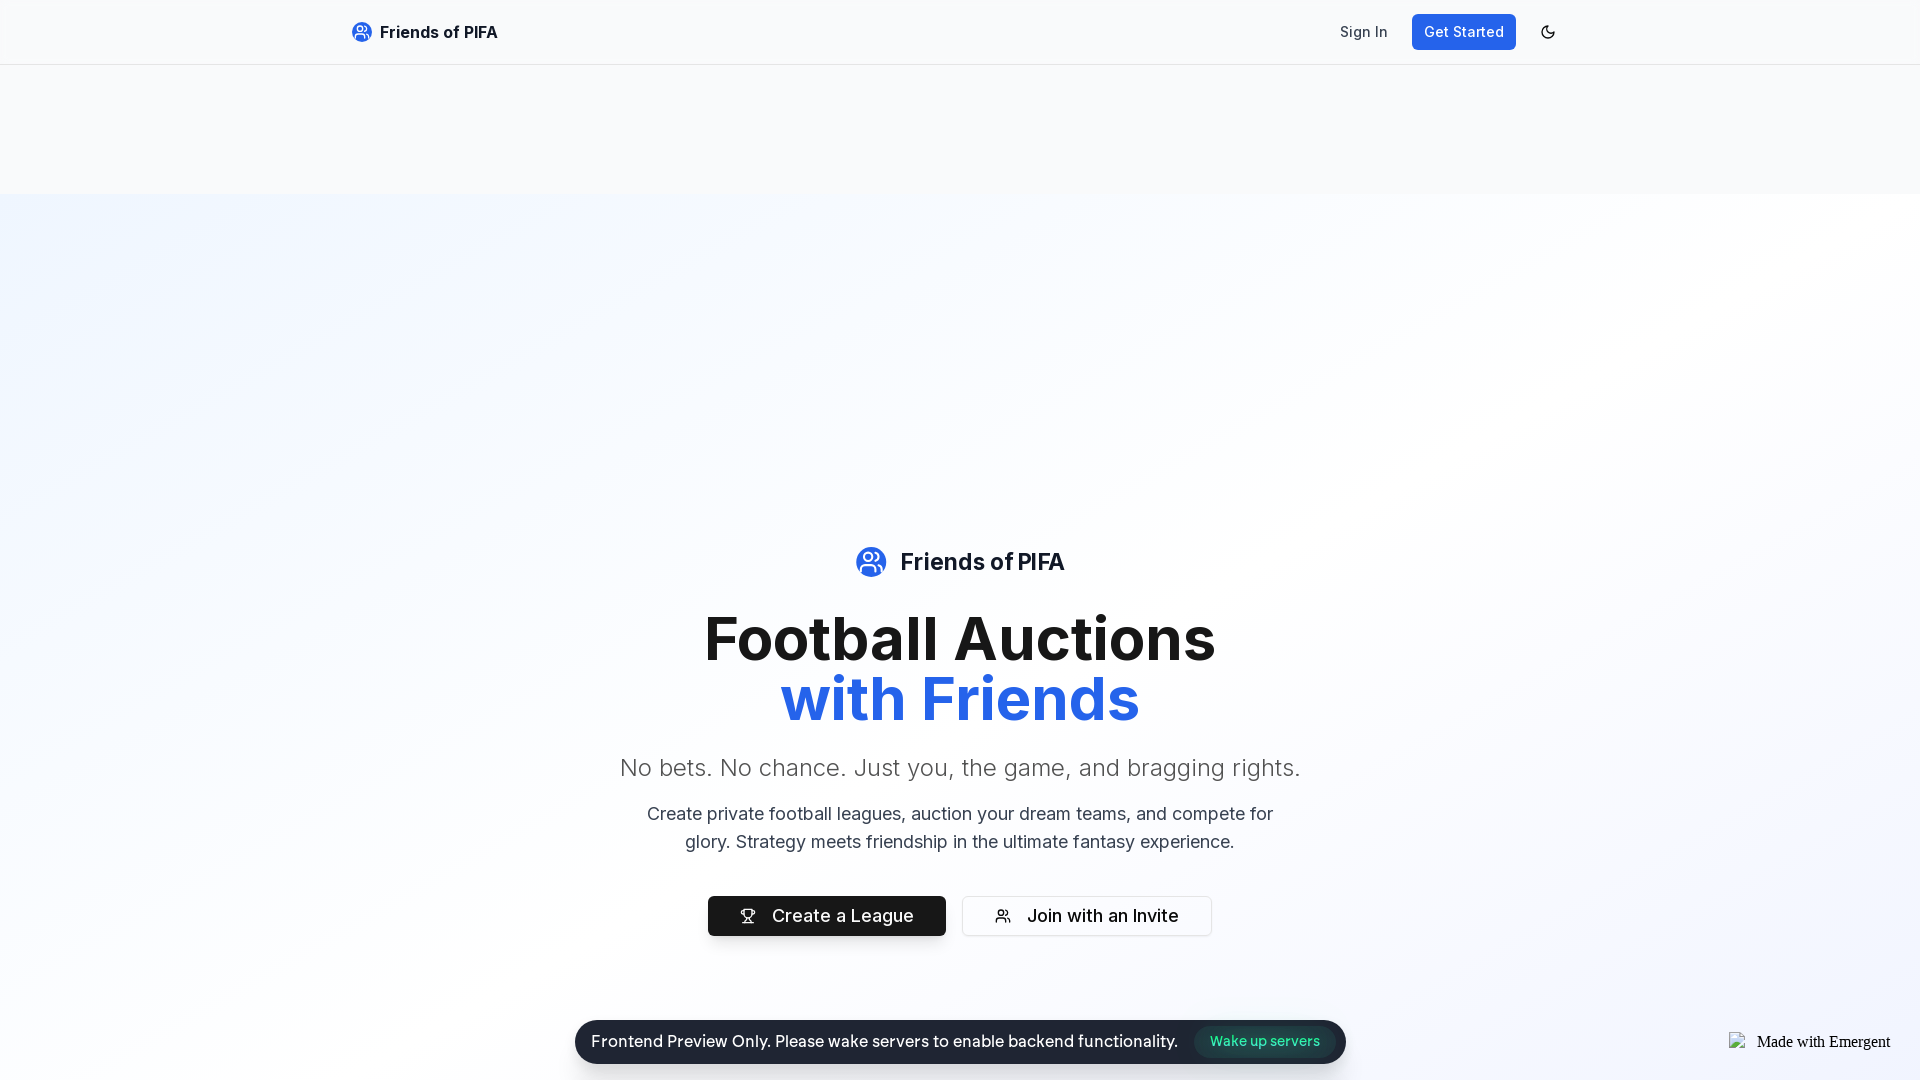

Waited for network idle on desktop view
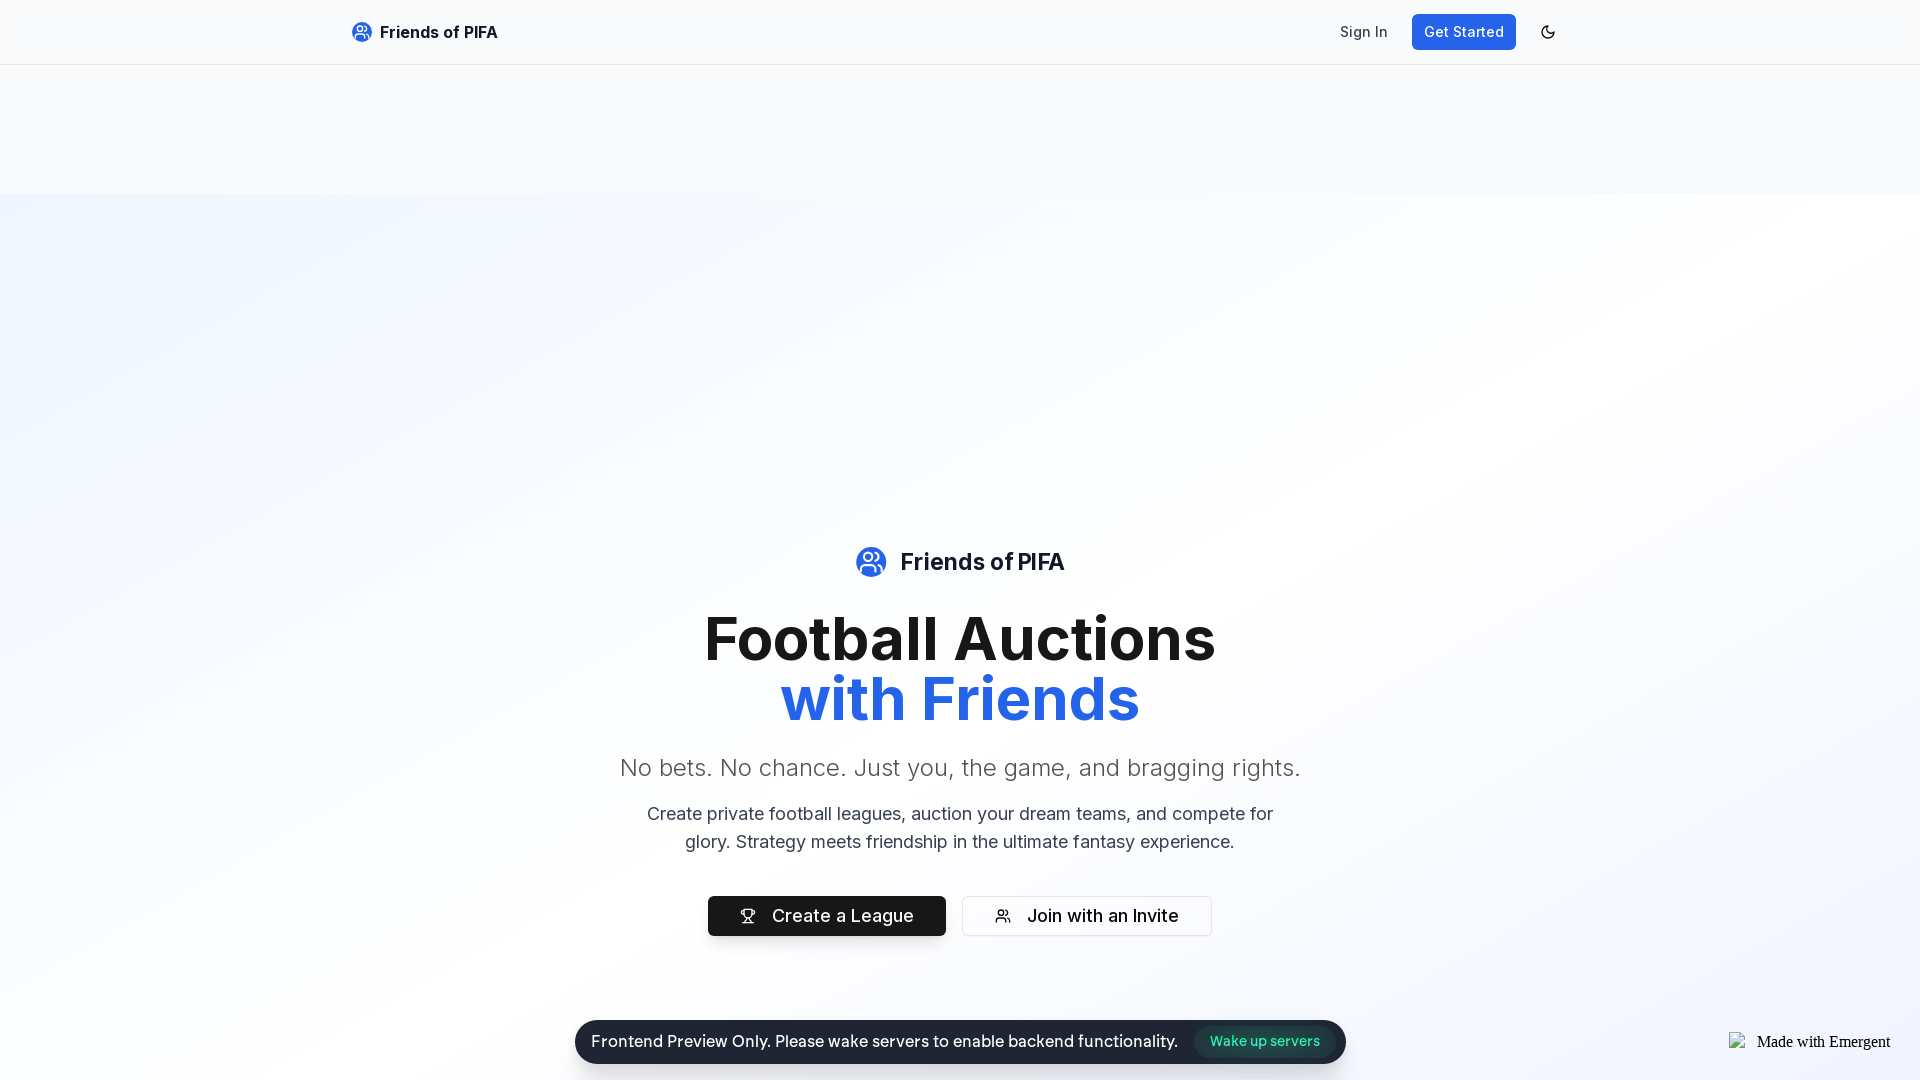

Verified desktop layout is visible
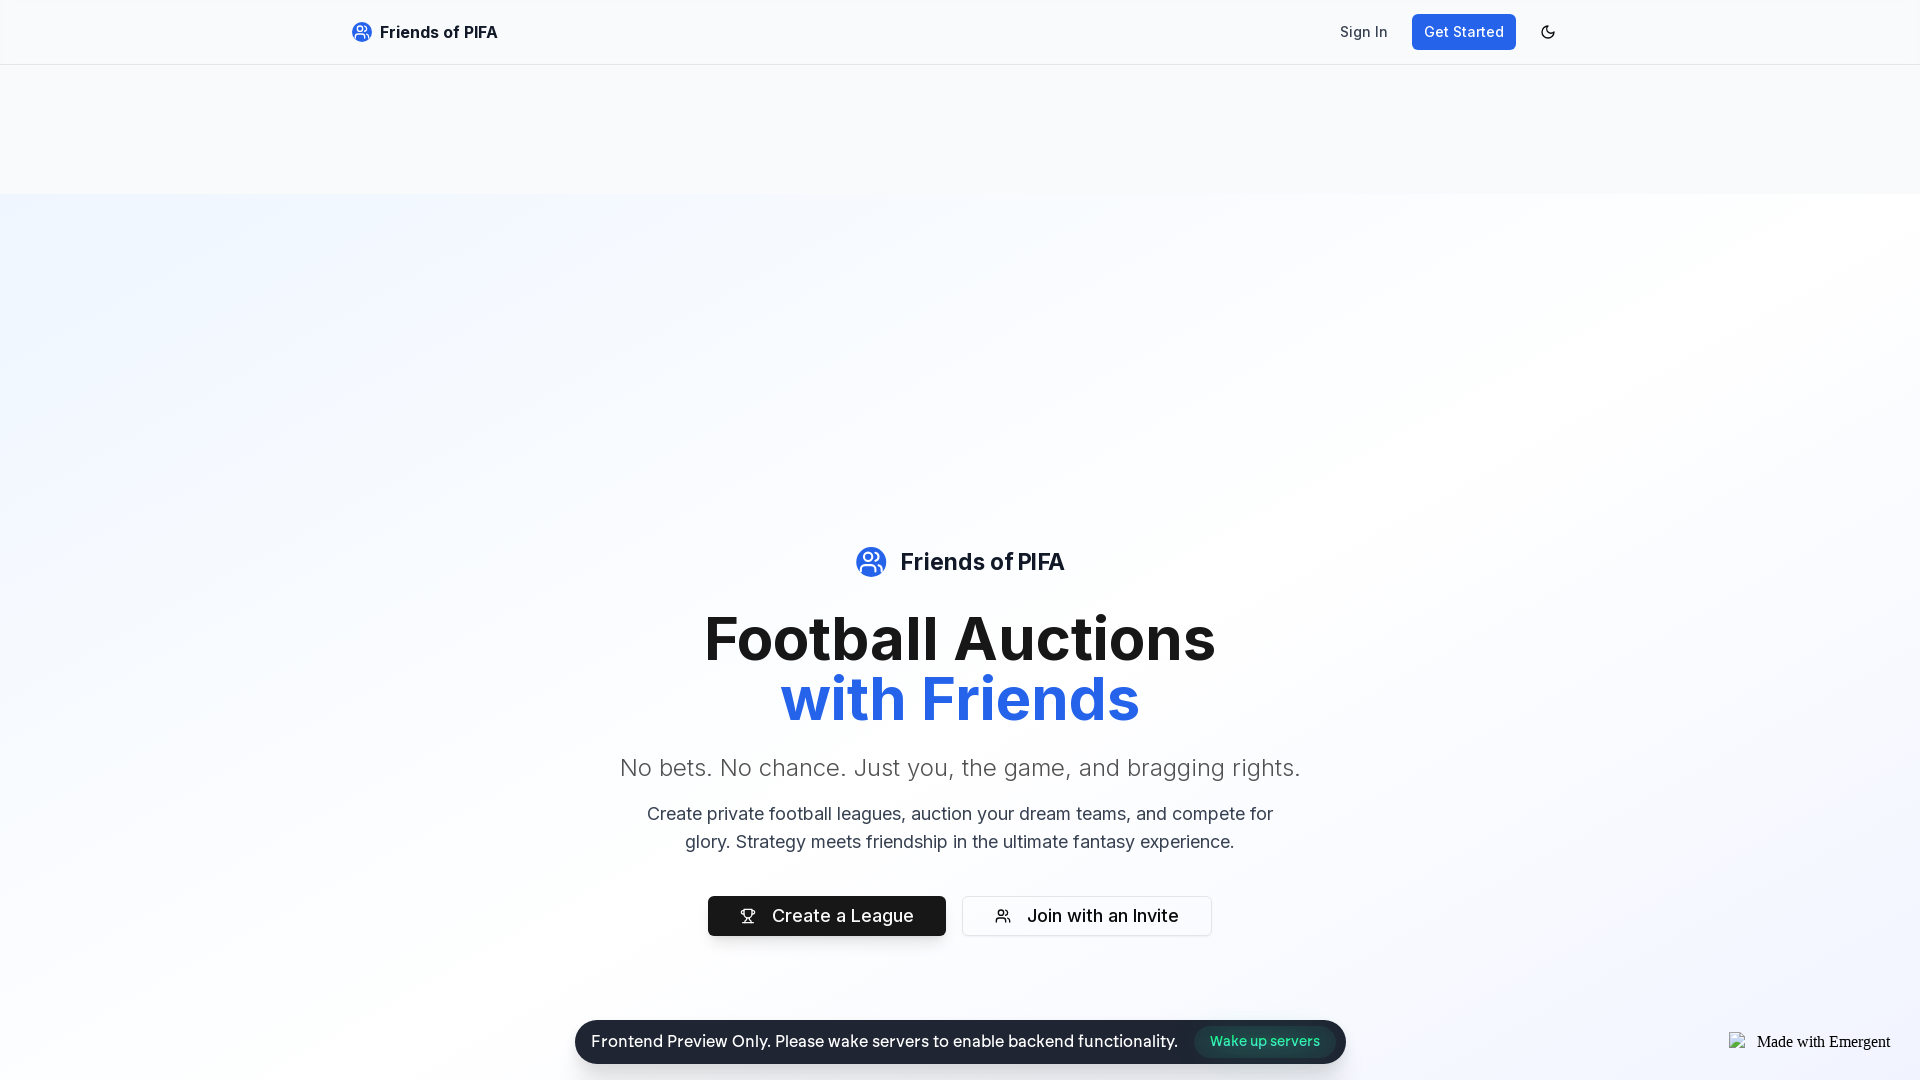

Set viewport to mobile size (375x667)
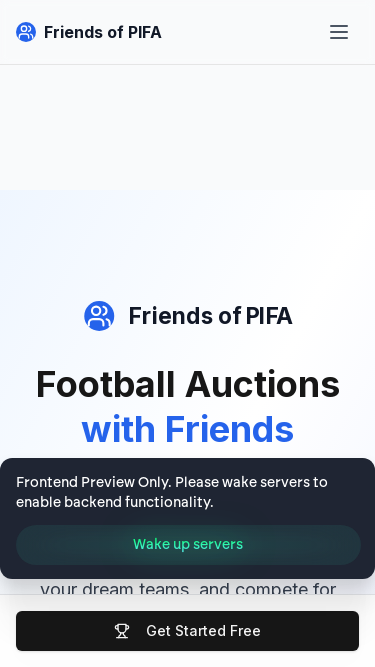

Waited for network idle on mobile view
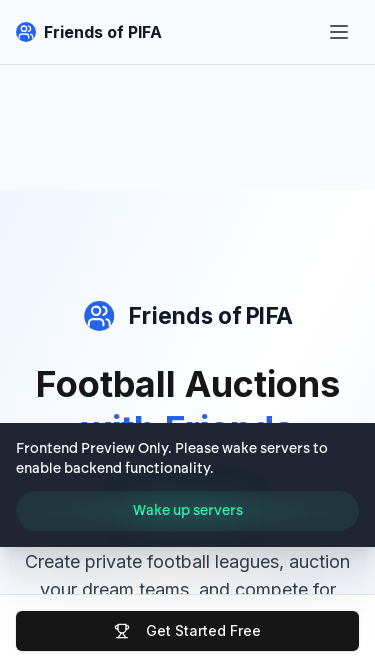

Verified mobile layout is visible
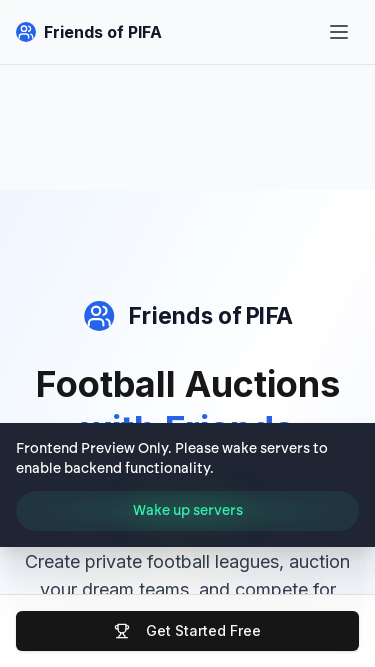

Set viewport to tablet size (768x1024)
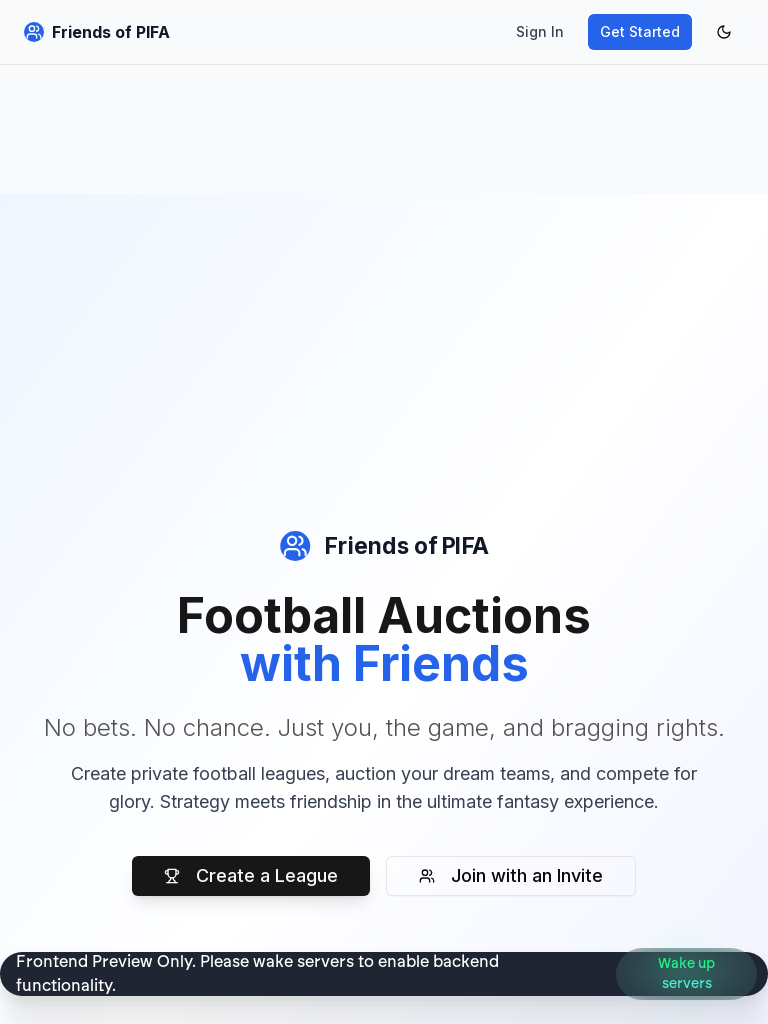

Waited for network idle on tablet view
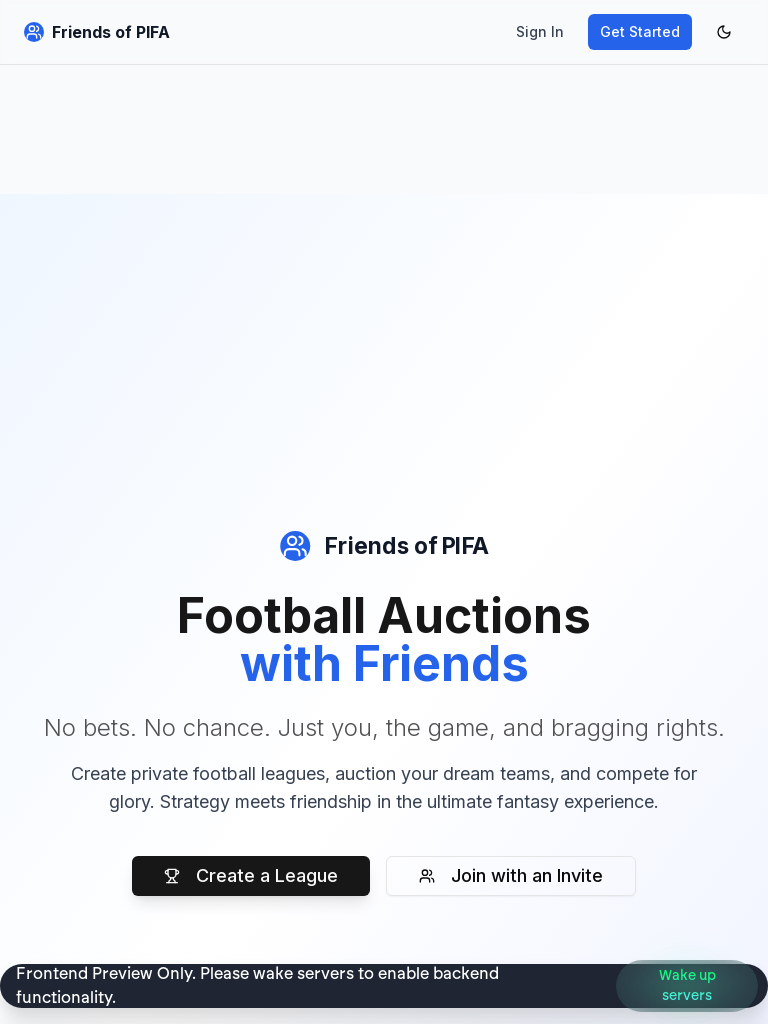

Verified tablet layout is visible
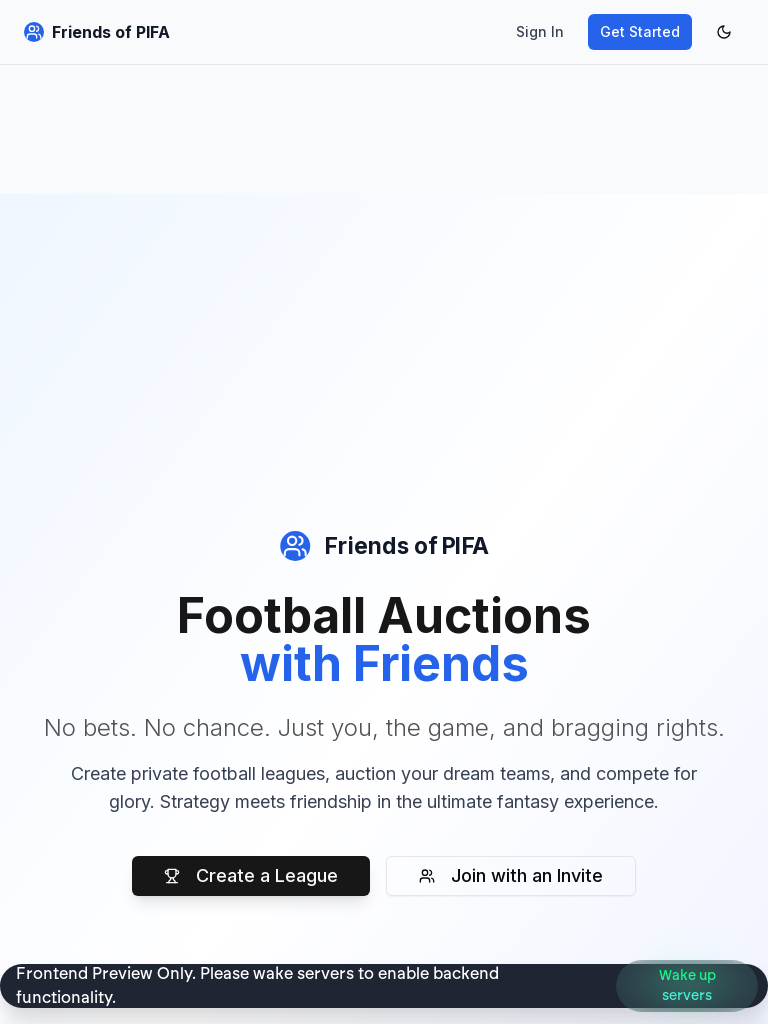

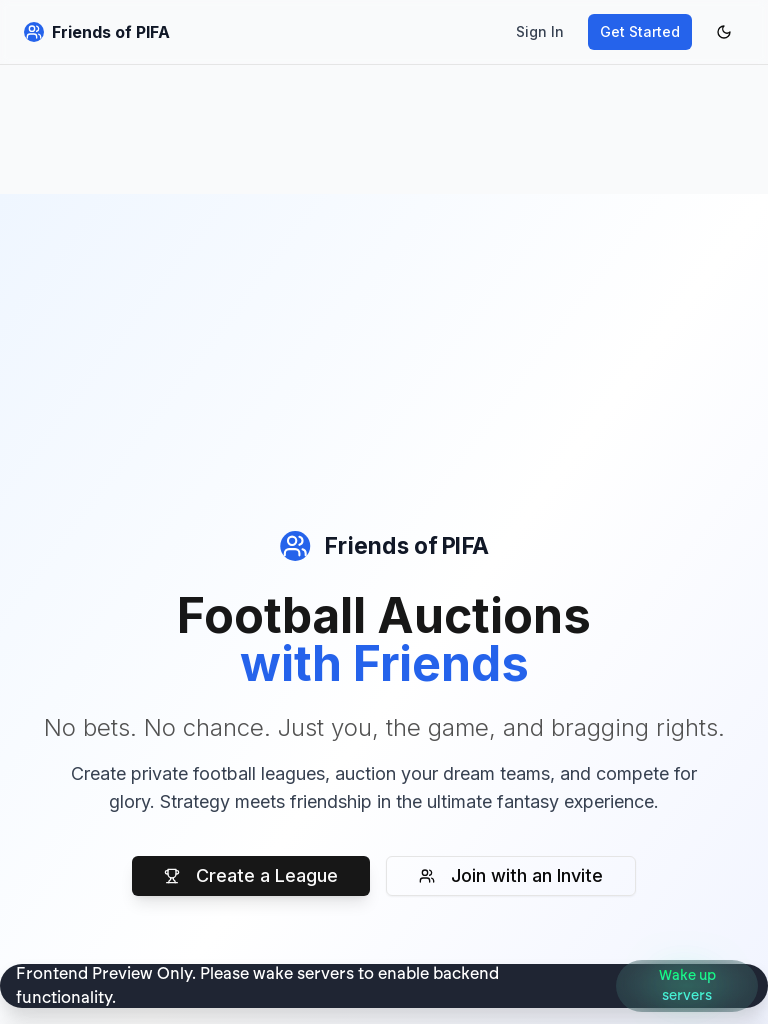